Tests checkbox functionality by verifying initial unchecked state, clicking a checkbox, and confirming selection status

Starting URL: https://rahulshettyacademy.com/dropdownsPractise/

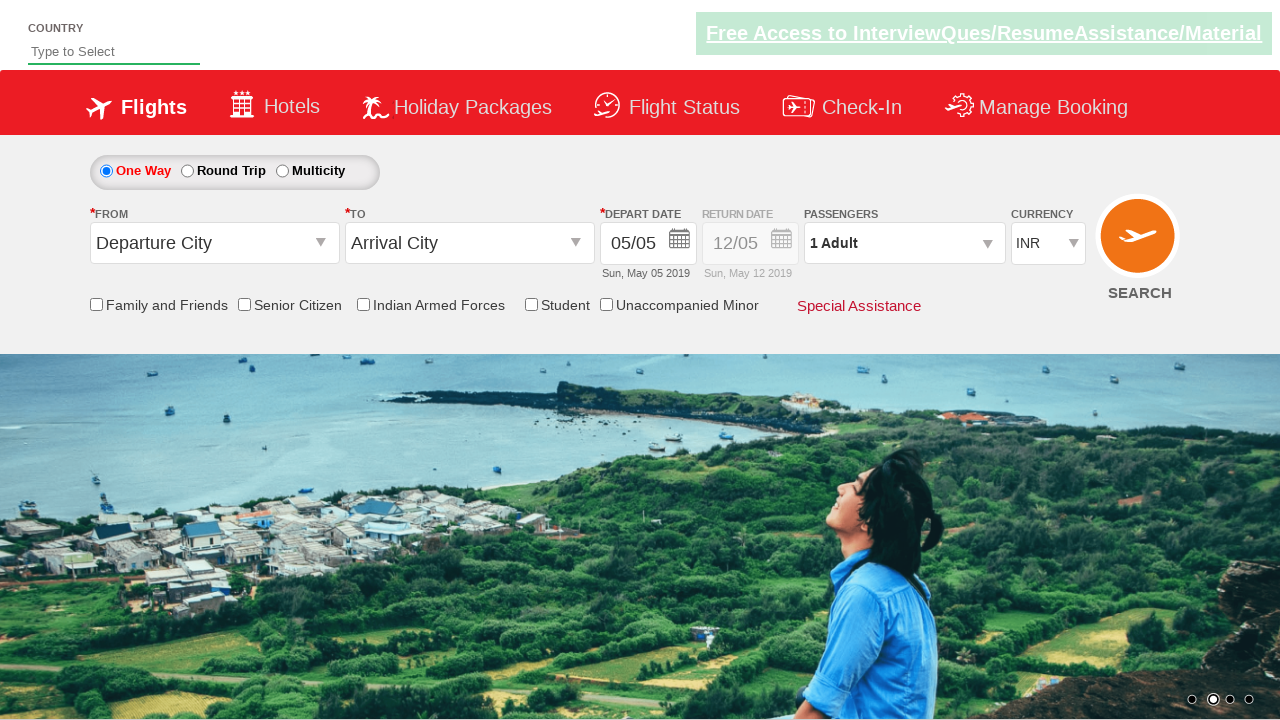

Verified Friends & Family checkbox is not selected initially
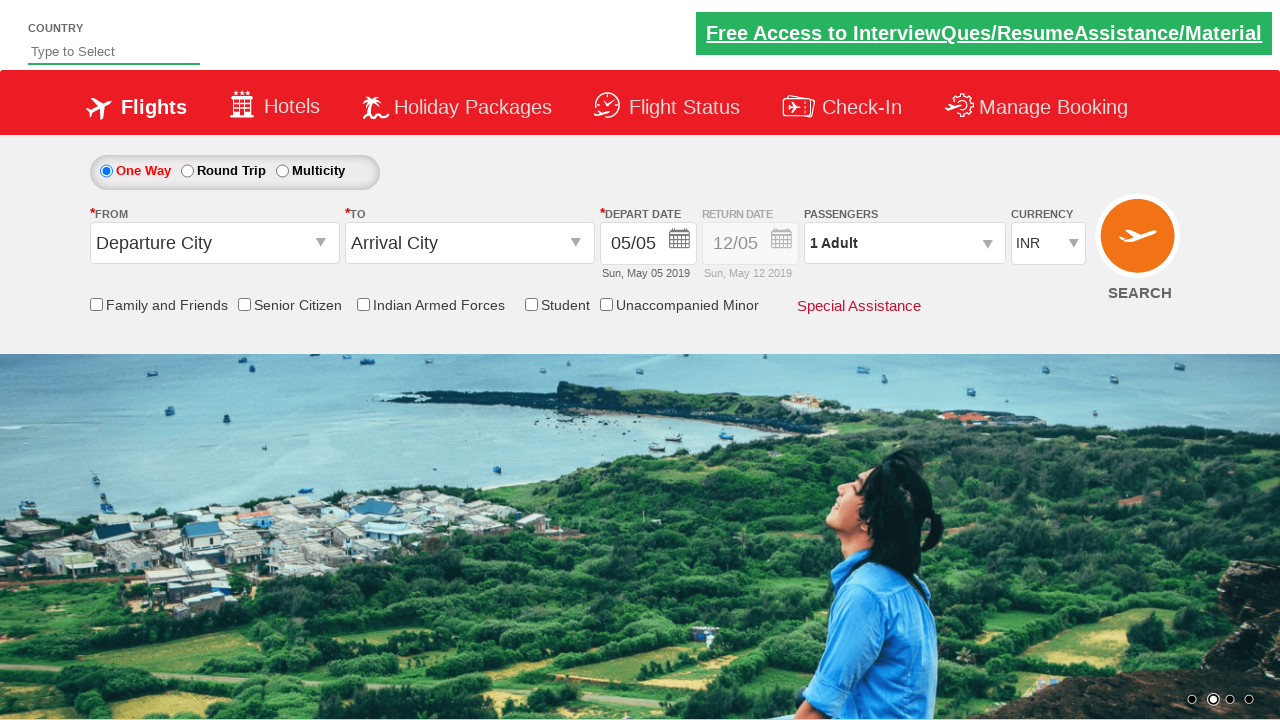

Clicked Student Discount checkbox at (531, 304) on input[id*='StudentDiscount']
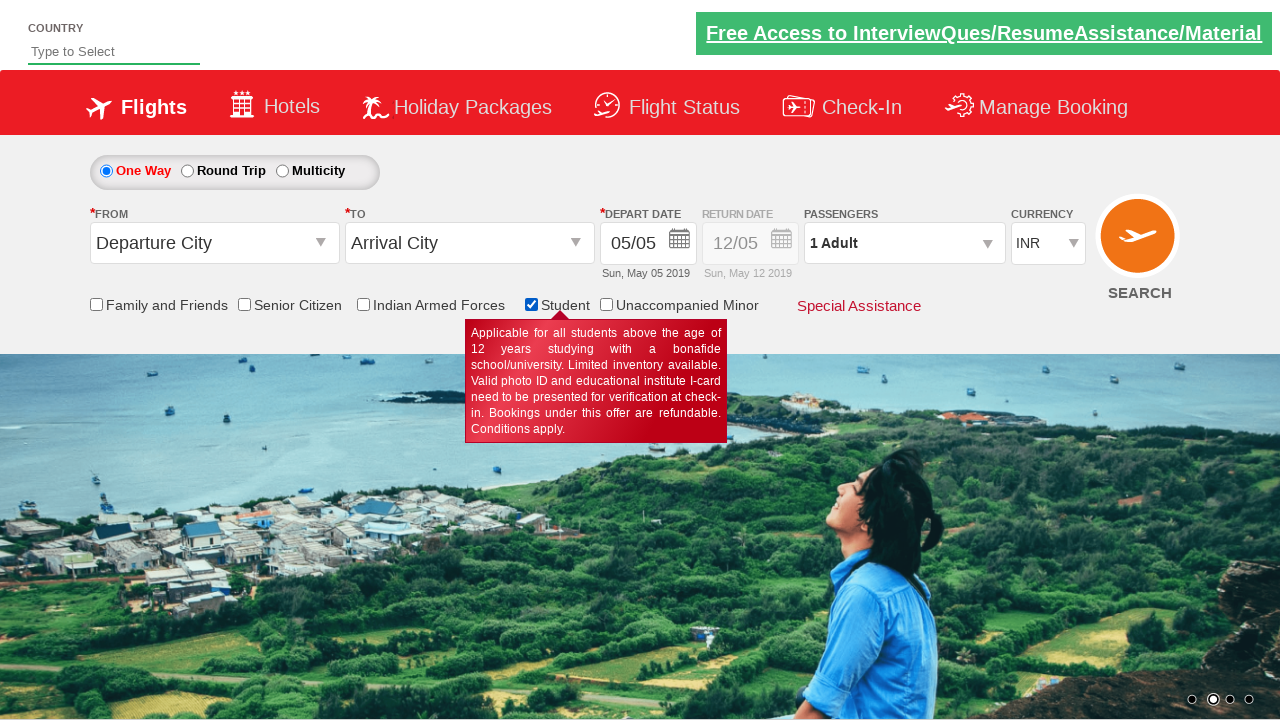

Verified Student Discount checkbox is now selected
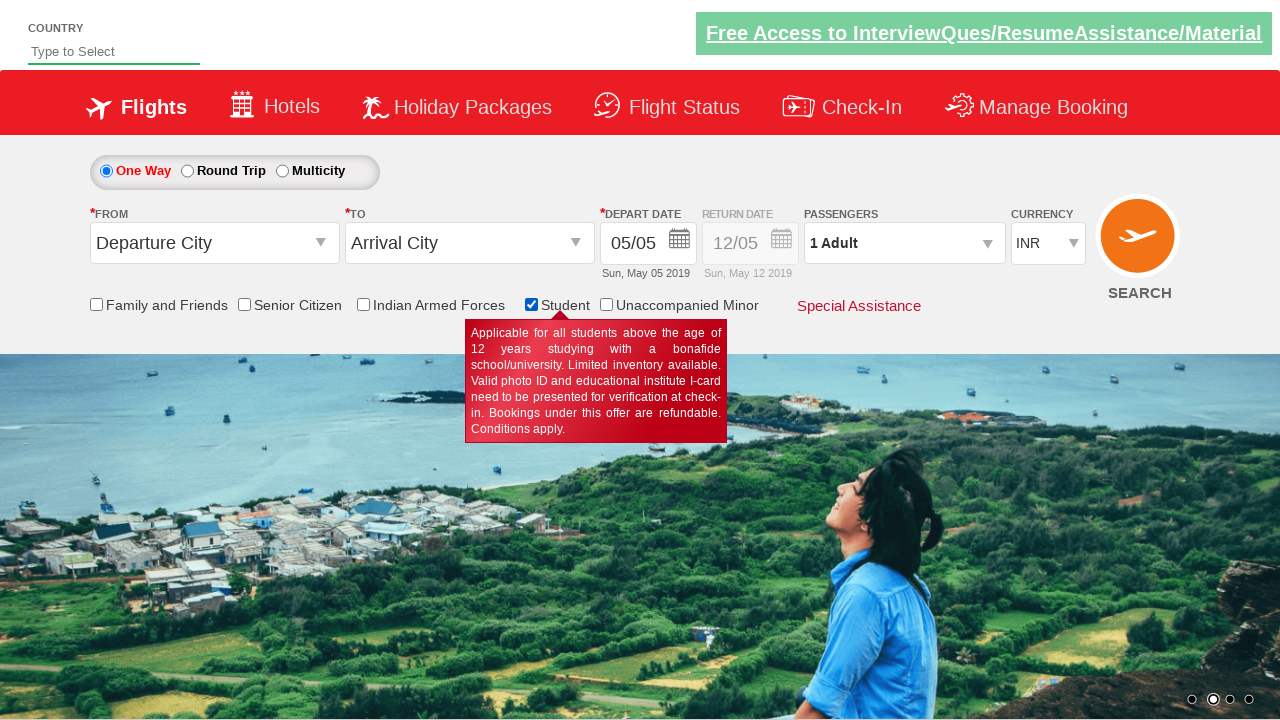

Verified total number of checkboxes on the page is 6
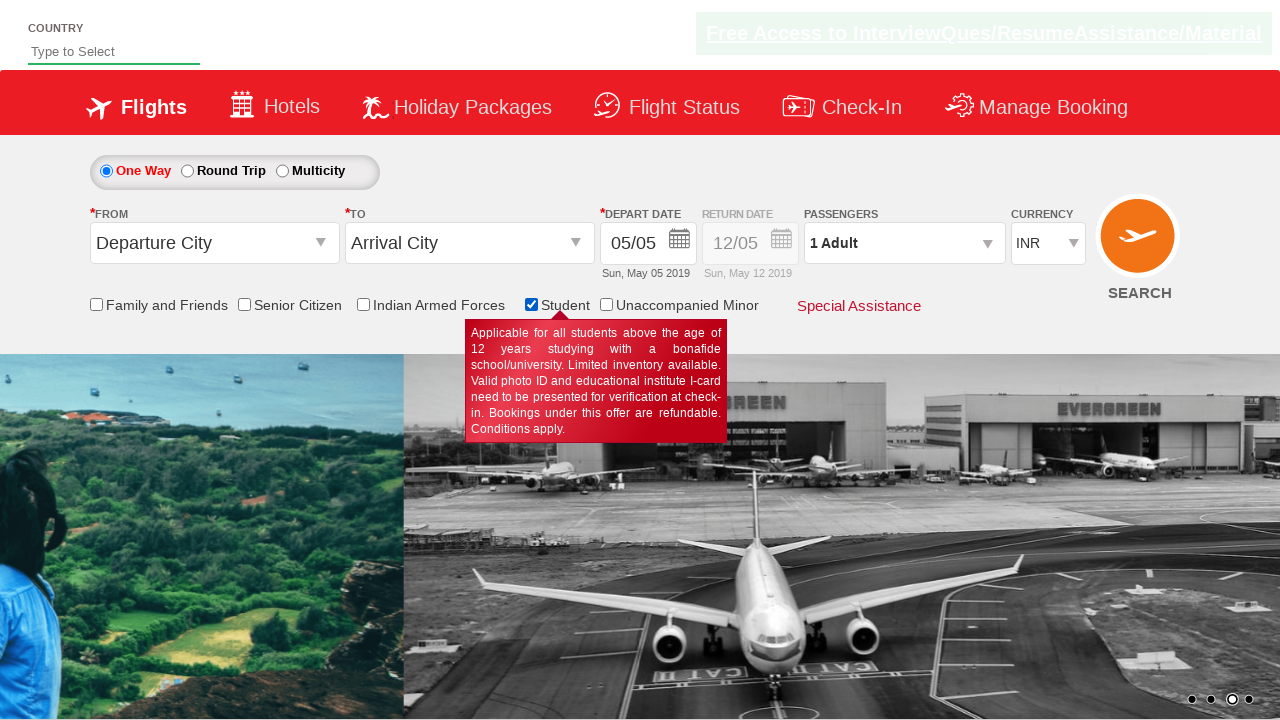

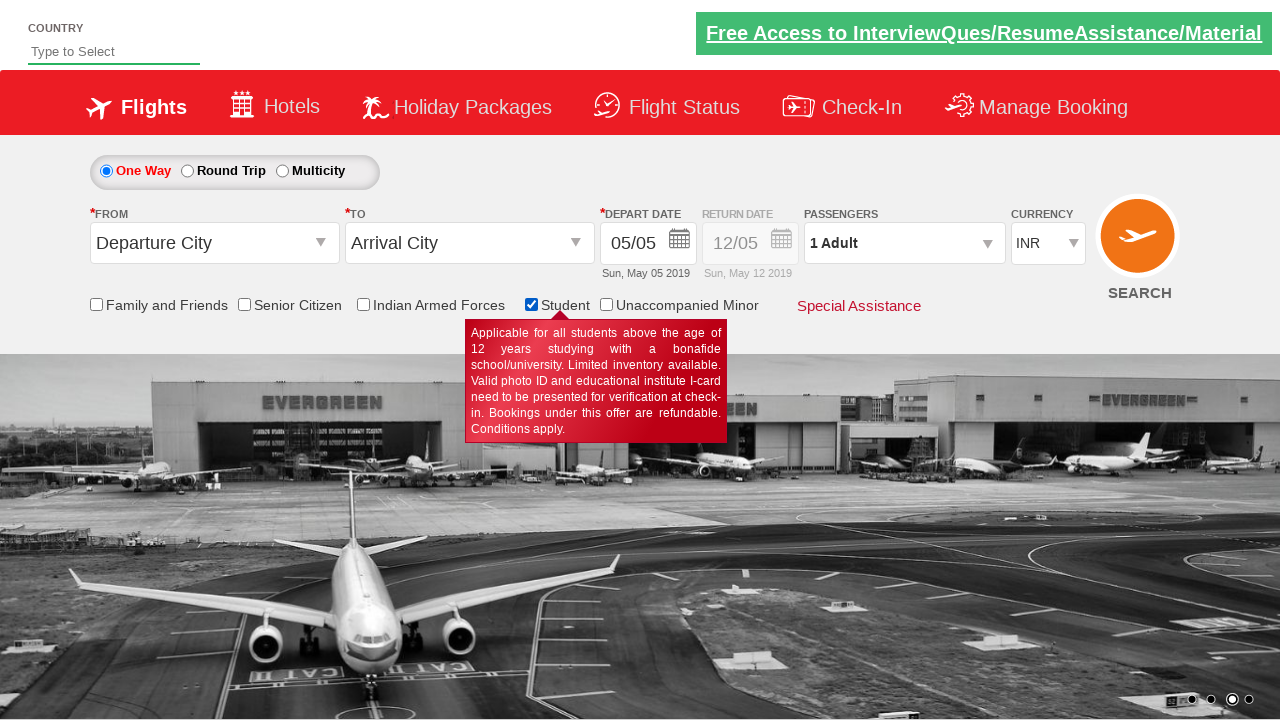